Navigates to a page, finds and clicks a link with specific text (224592), then fills out a registration form with personal information (first name, last name, city, country) and submits it.

Starting URL: http://suninjuly.github.io/find_link_text

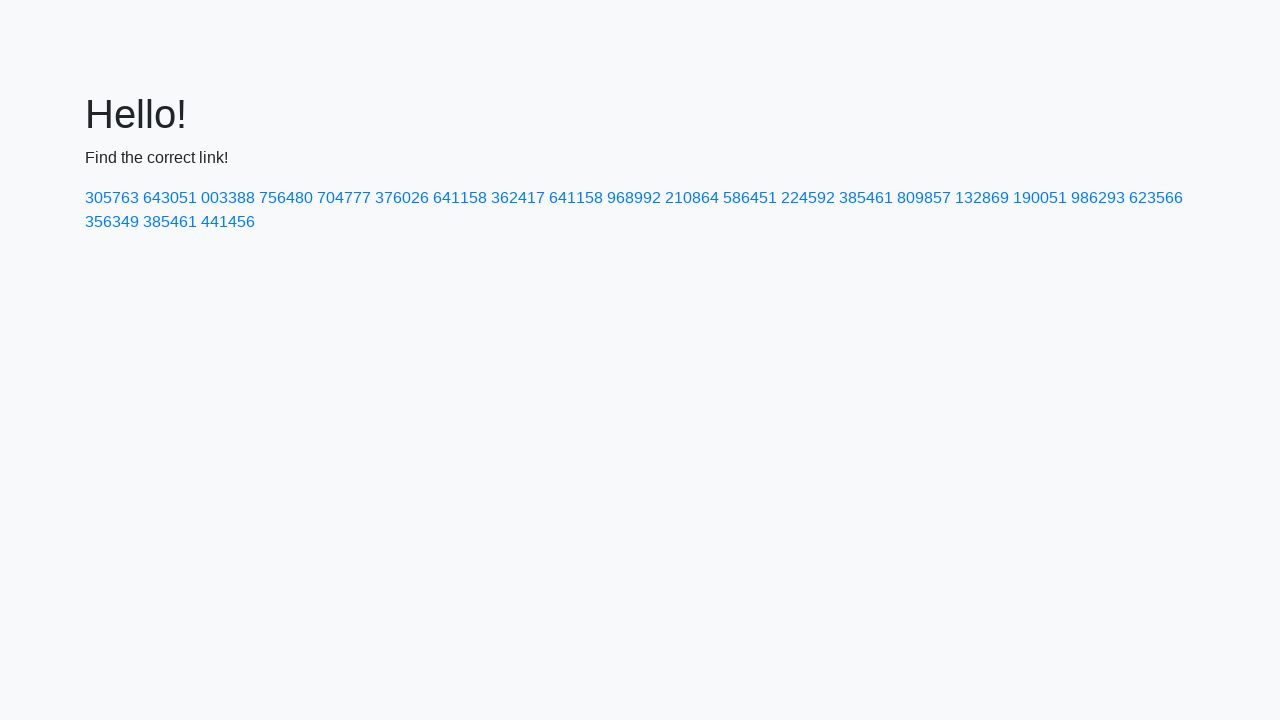

Clicked link with text '224592' at (808, 198) on a:text('224592')
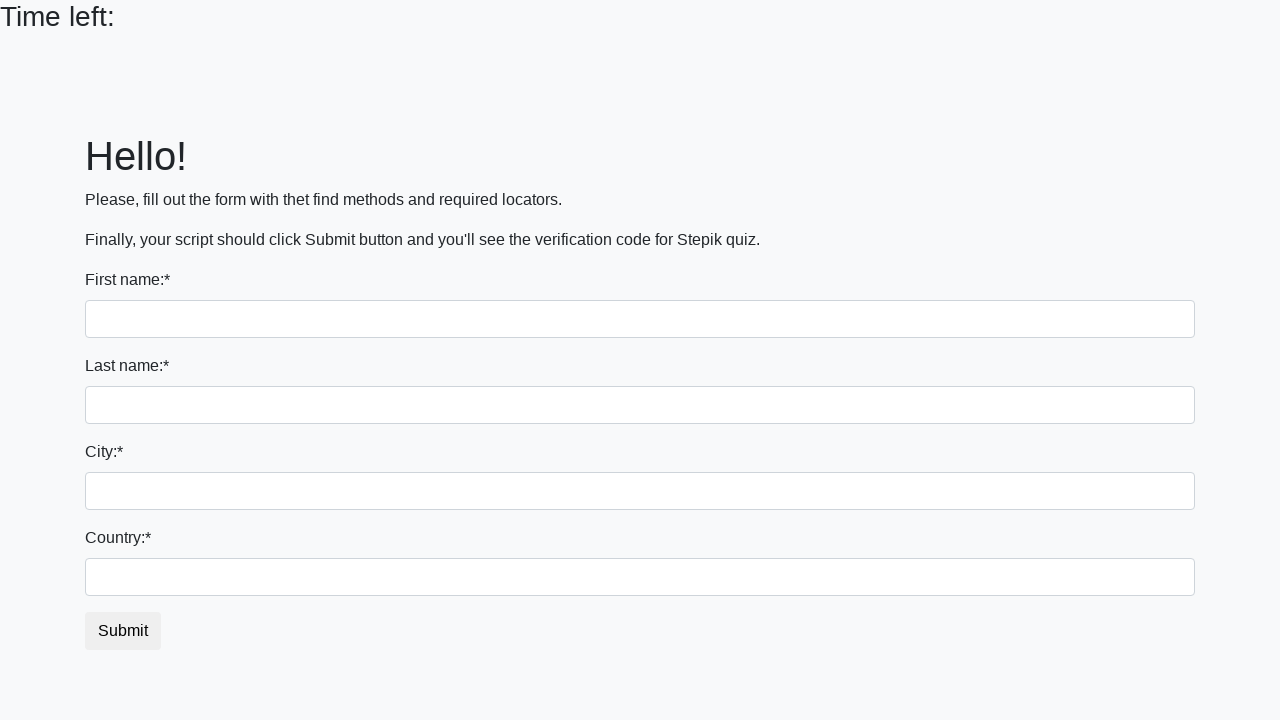

Form page loaded with input fields visible
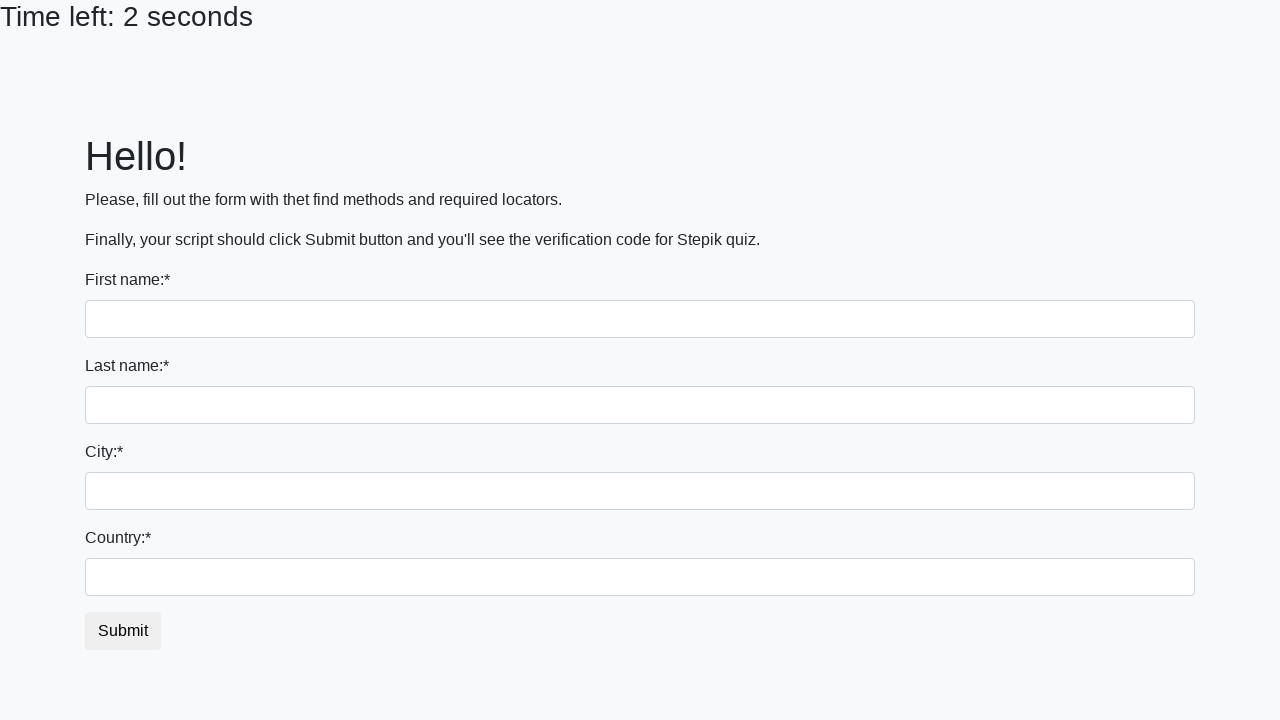

Filled first name field with 'Ivan' on input:first-of-type
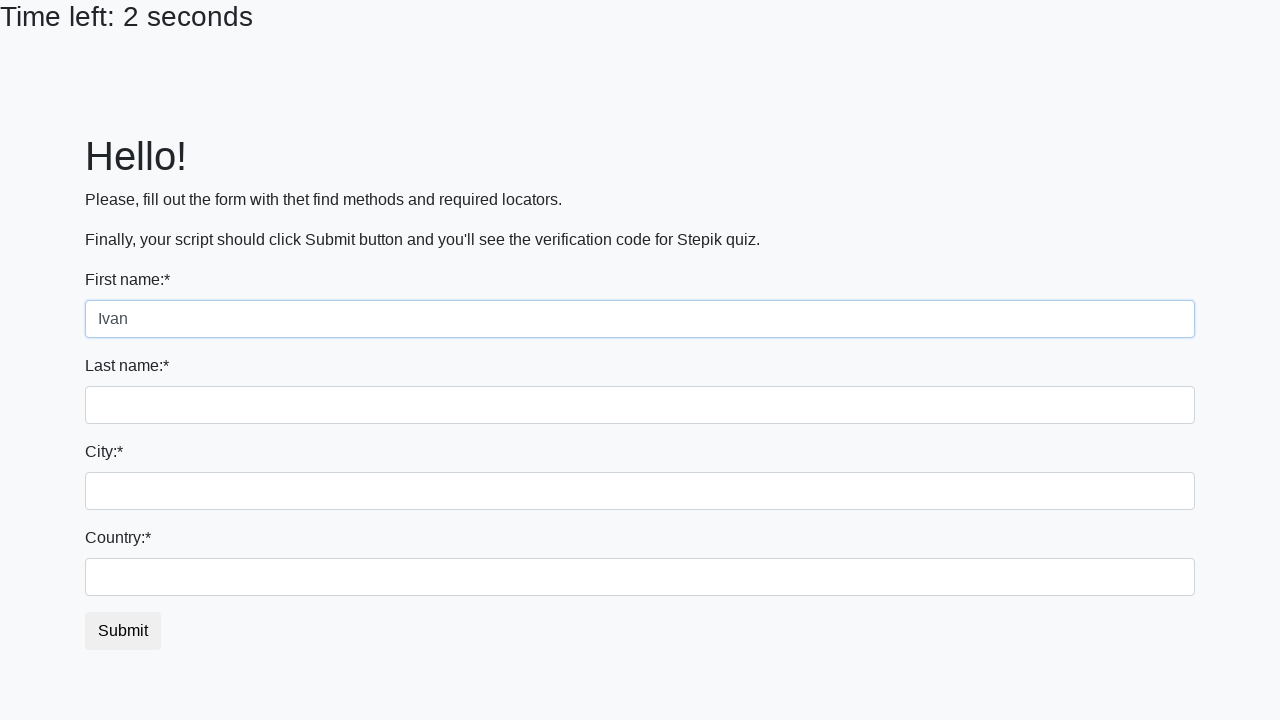

Filled last name field with 'Petrov' on input[name='last_name']
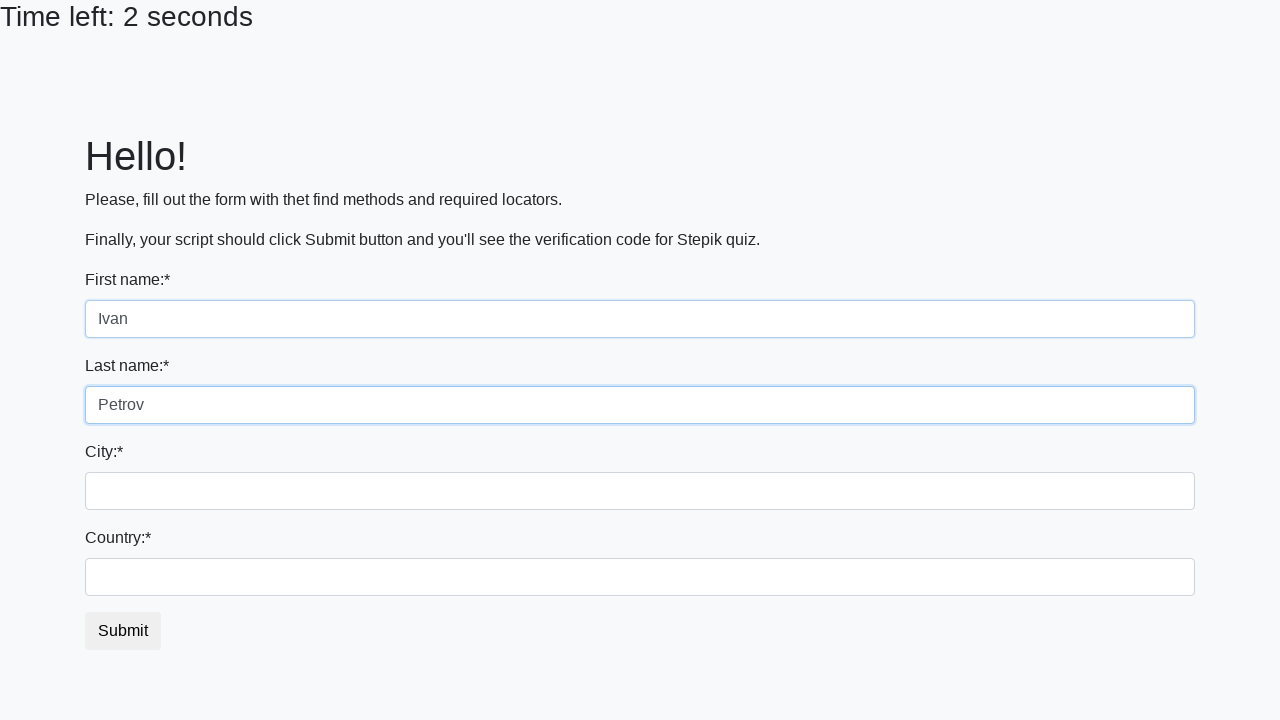

Filled city field with 'Smolensk' on .city
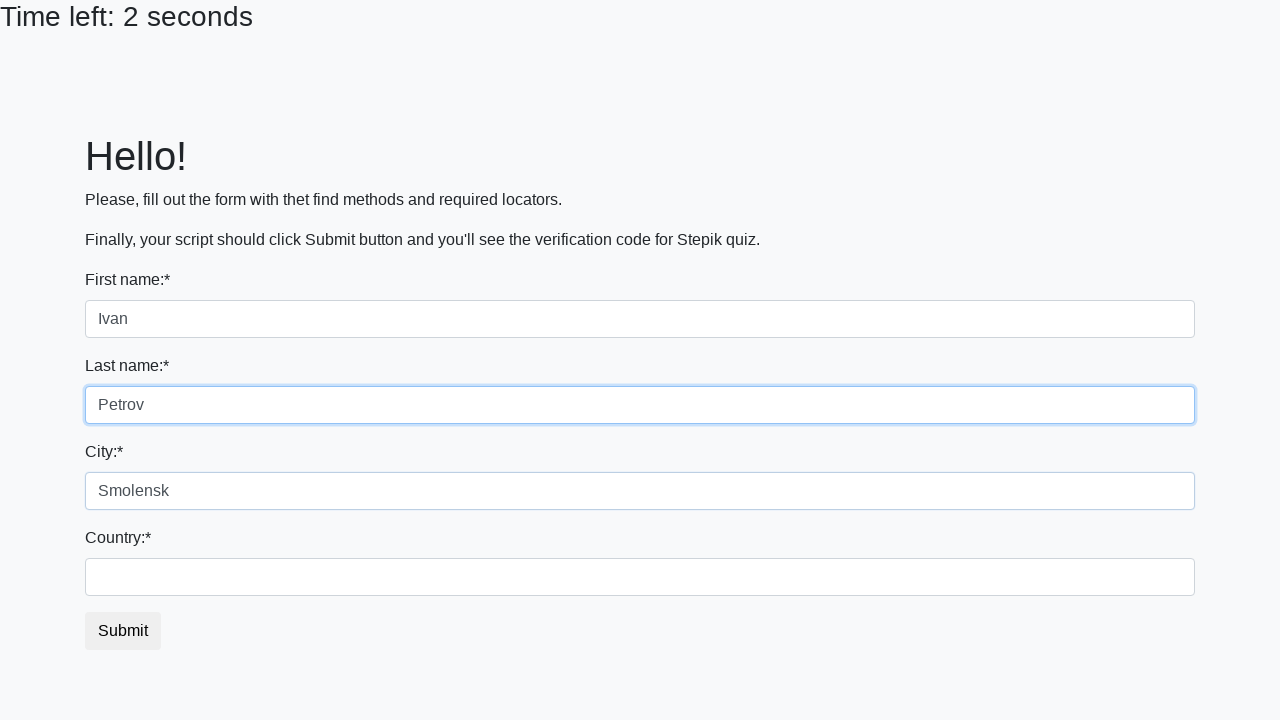

Filled country field with 'Russia' on #country
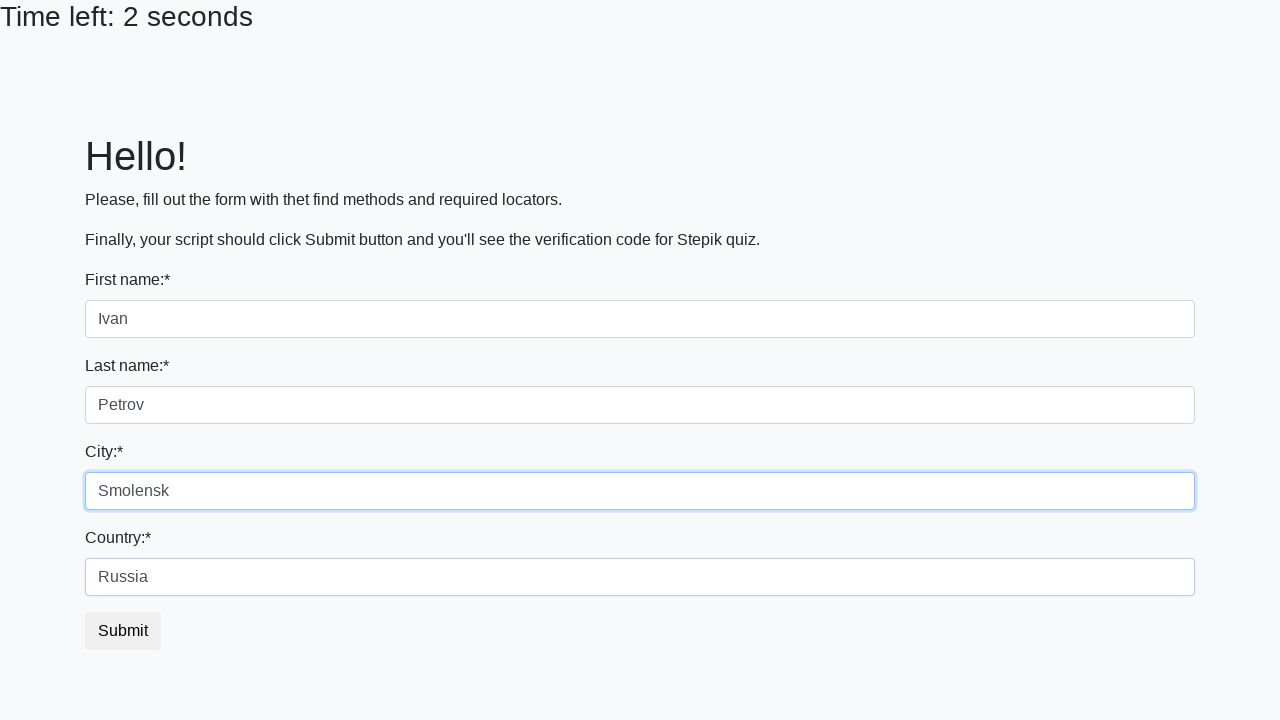

Clicked submit button to complete form registration at (123, 631) on button.btn
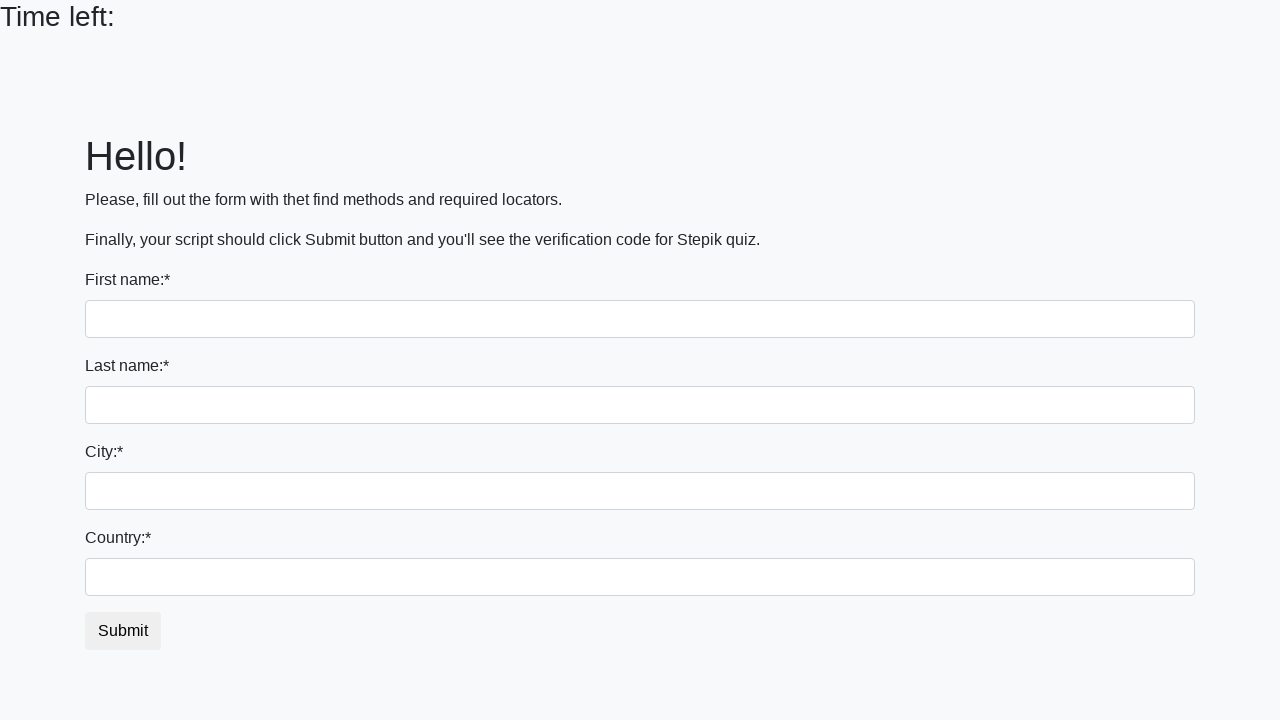

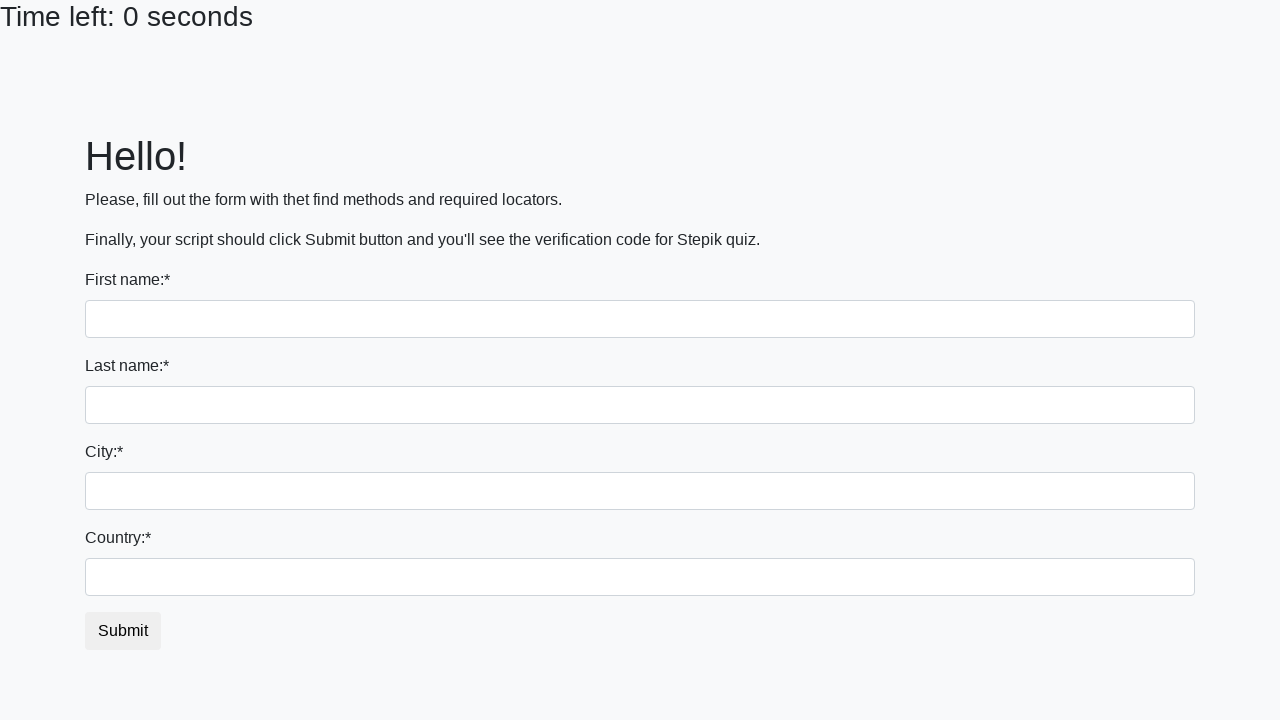